Tests the Python.org search functionality by entering "pycon" in the search field and submitting the search form.

Starting URL: https://www.python.org

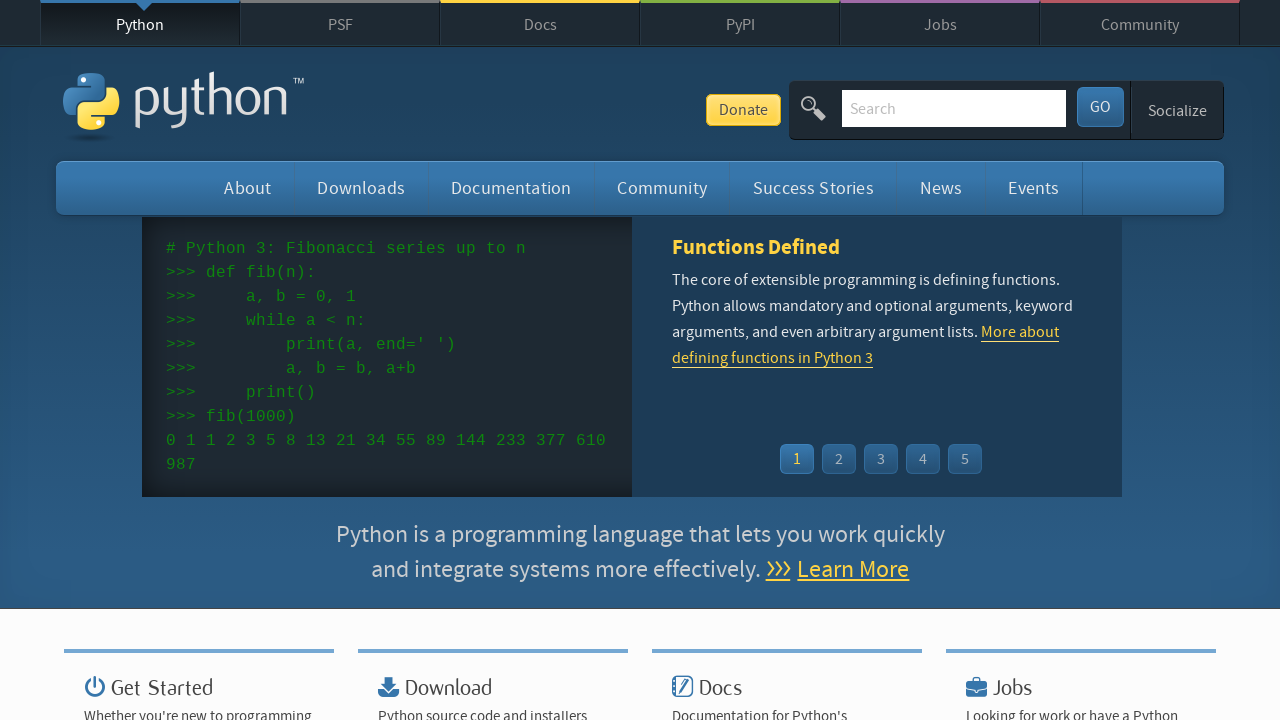

Verified 'Python' is present in page title
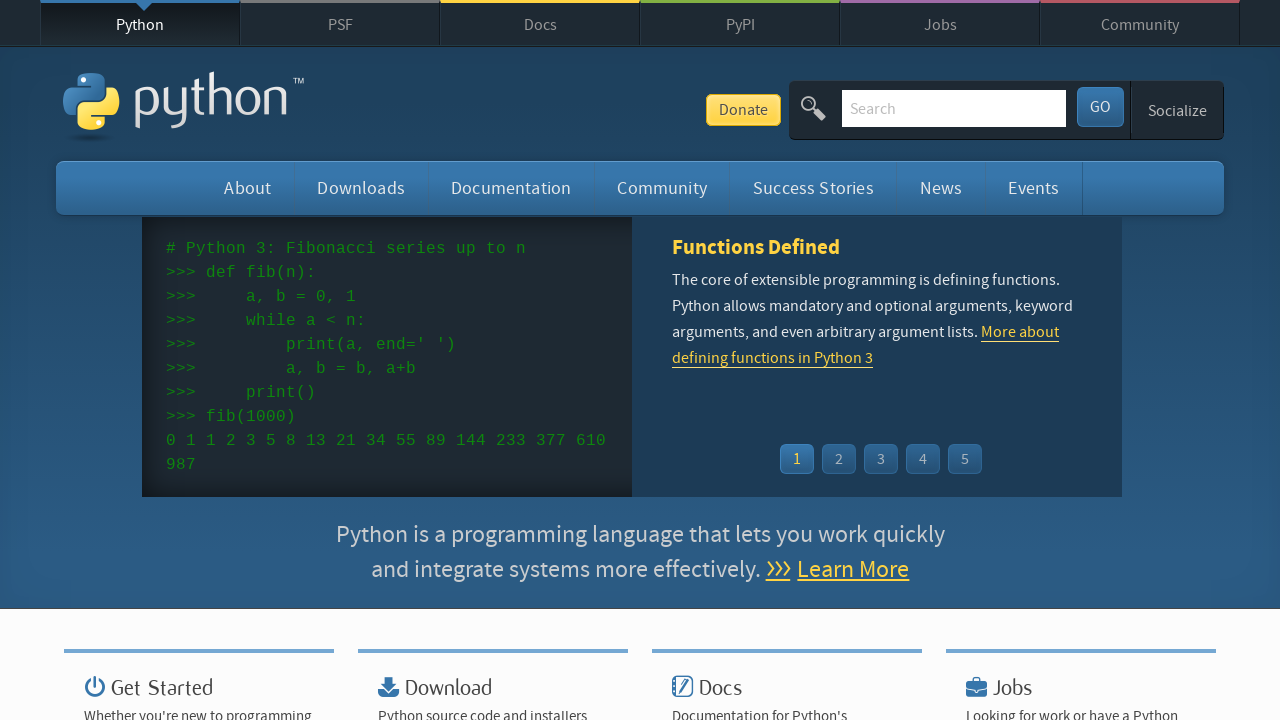

Filled search field with 'pycon' on input[name='q']
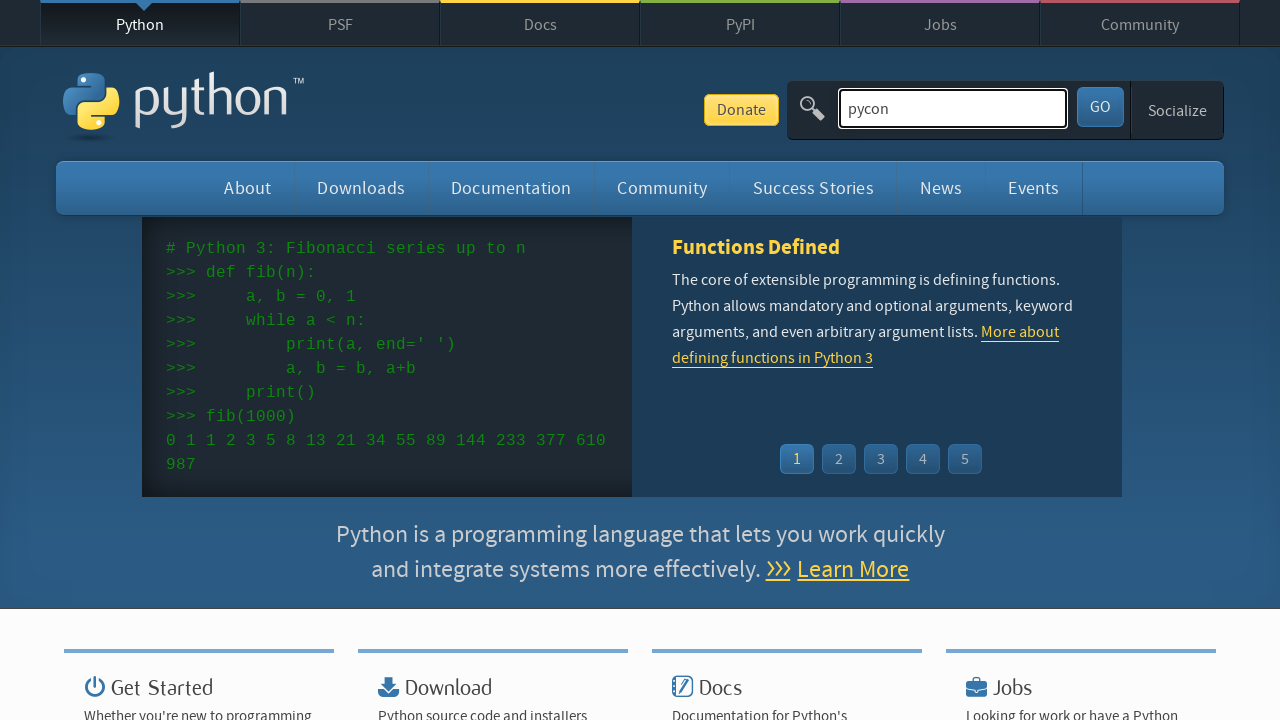

Pressed Enter to submit search form on input[name='q']
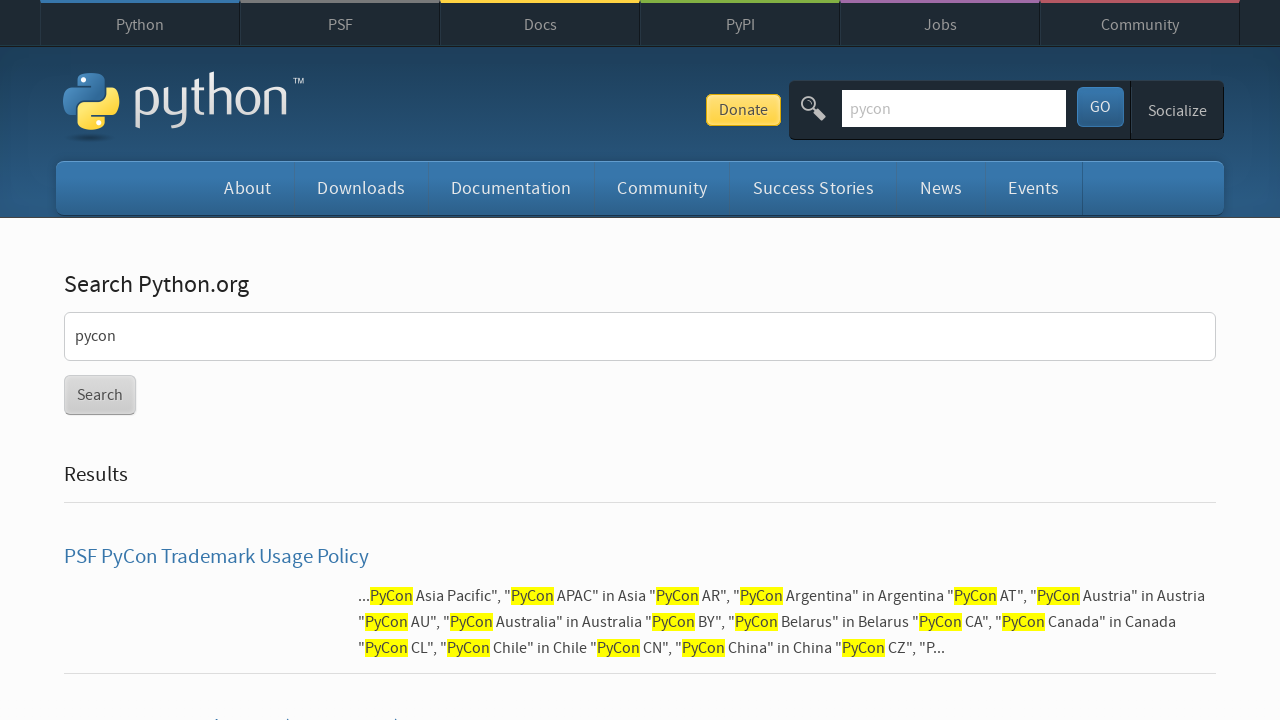

Waited for search results to load (networkidle)
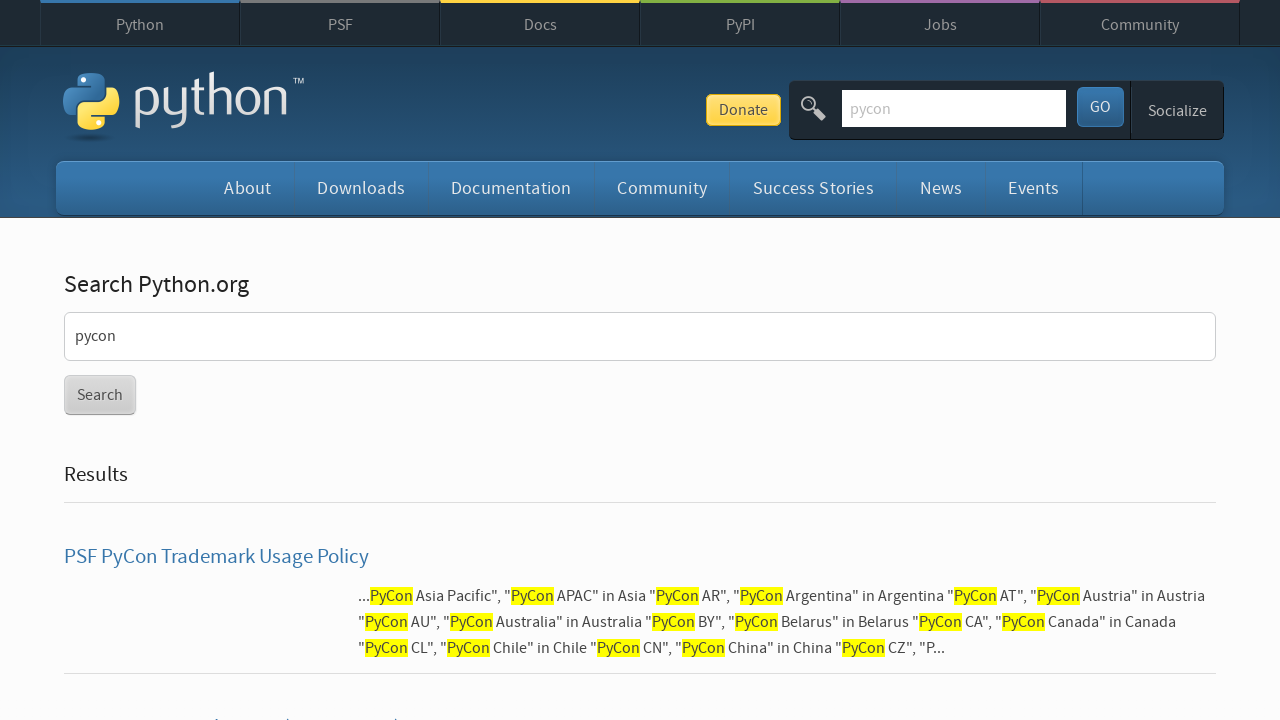

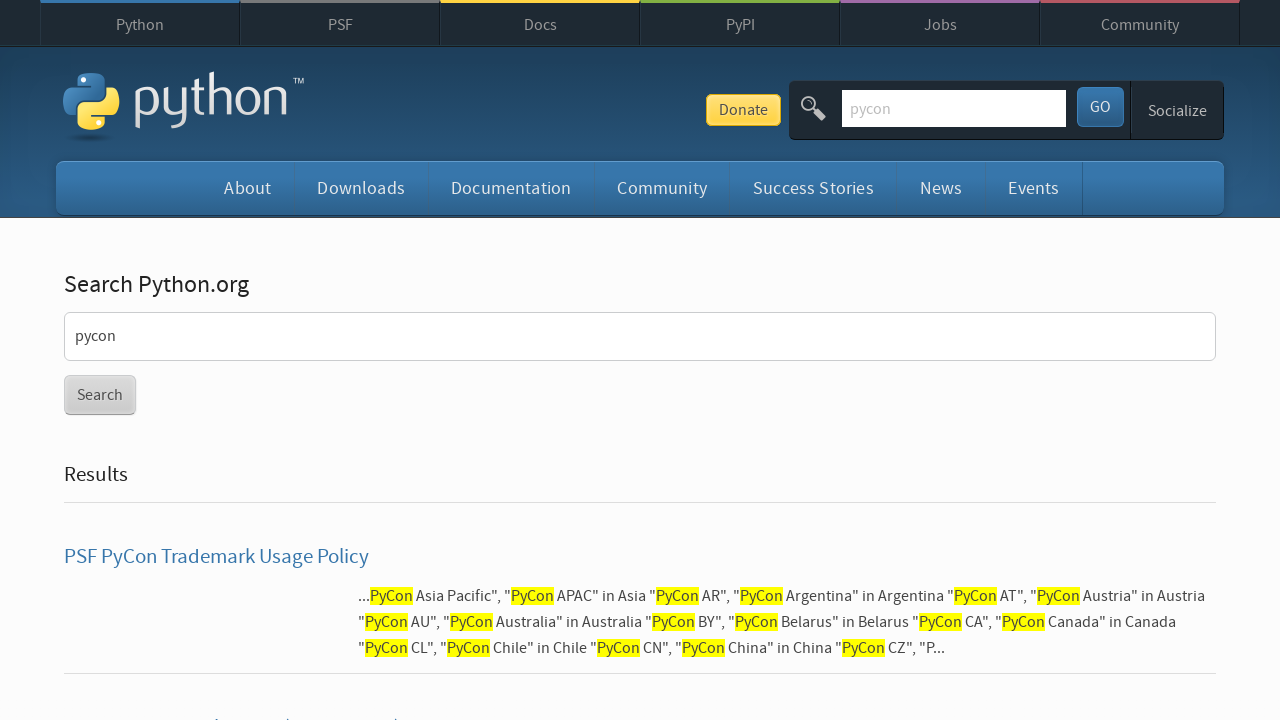